Tests the Add/Remove Elements functionality by navigating to the page, clicking the "Add Element" button multiple times to add elements, and then clicking "Delete" buttons to remove some of them.

Starting URL: https://the-internet.herokuapp.com/

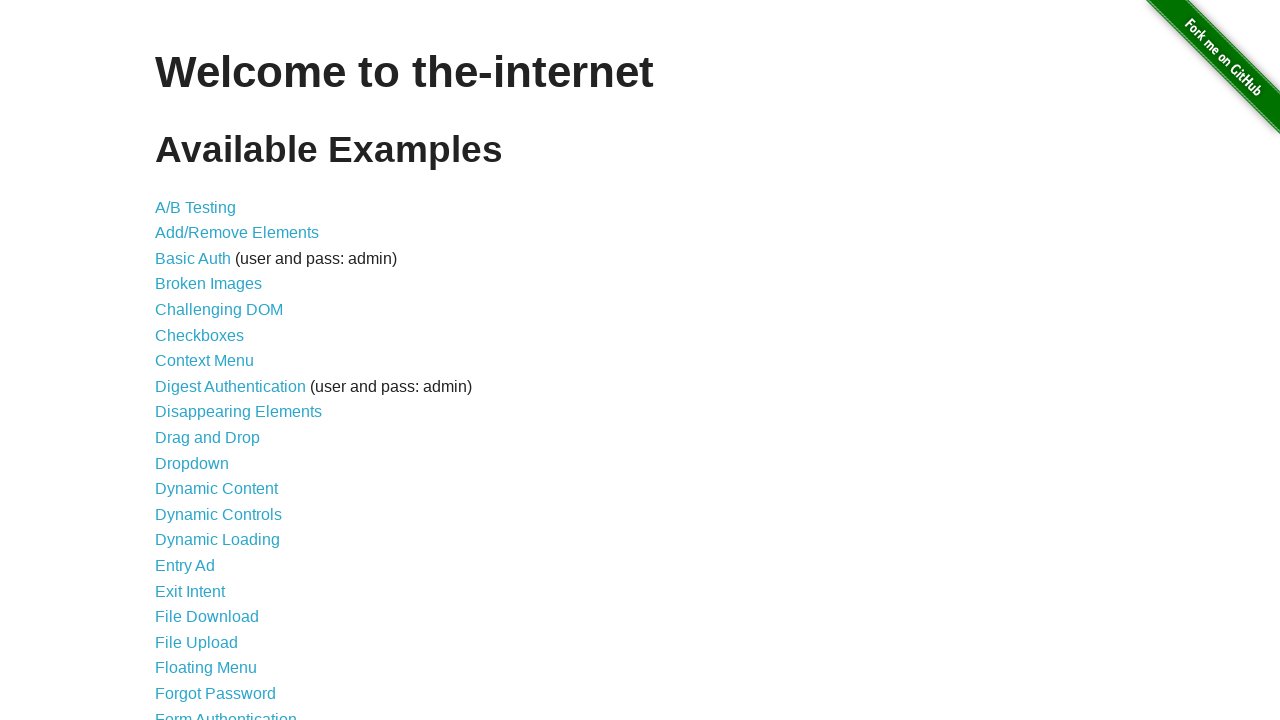

Clicked on Add/Remove Elements link at (237, 233) on text=Add/Remove Elements
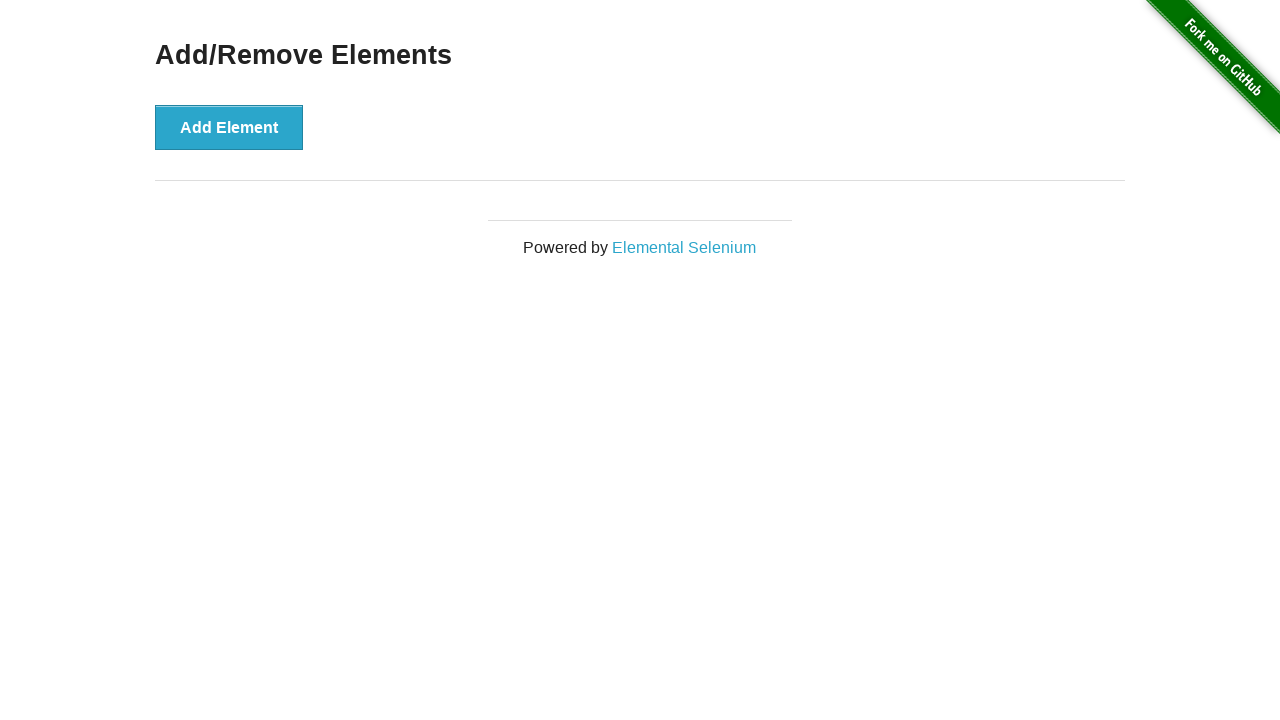

Add Element button loaded
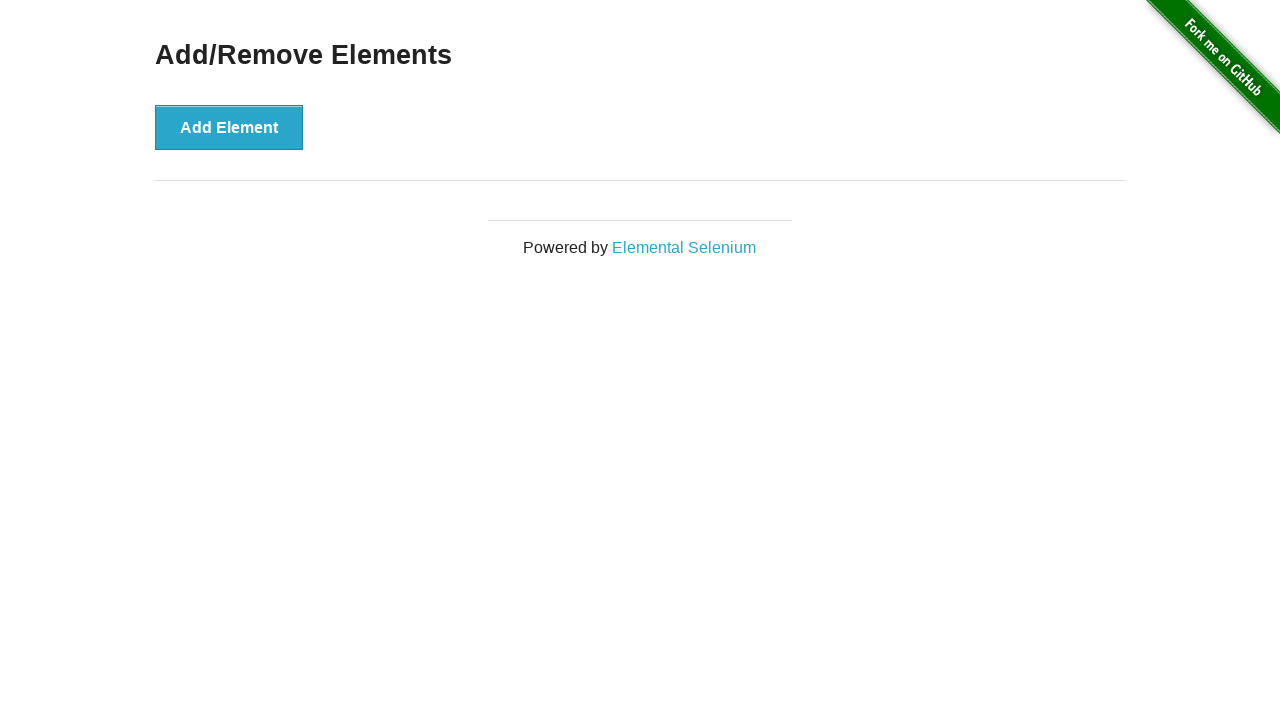

Clicked Add Element button (click 1 of 5) at (229, 127) on xpath=//button[text()='Add Element']
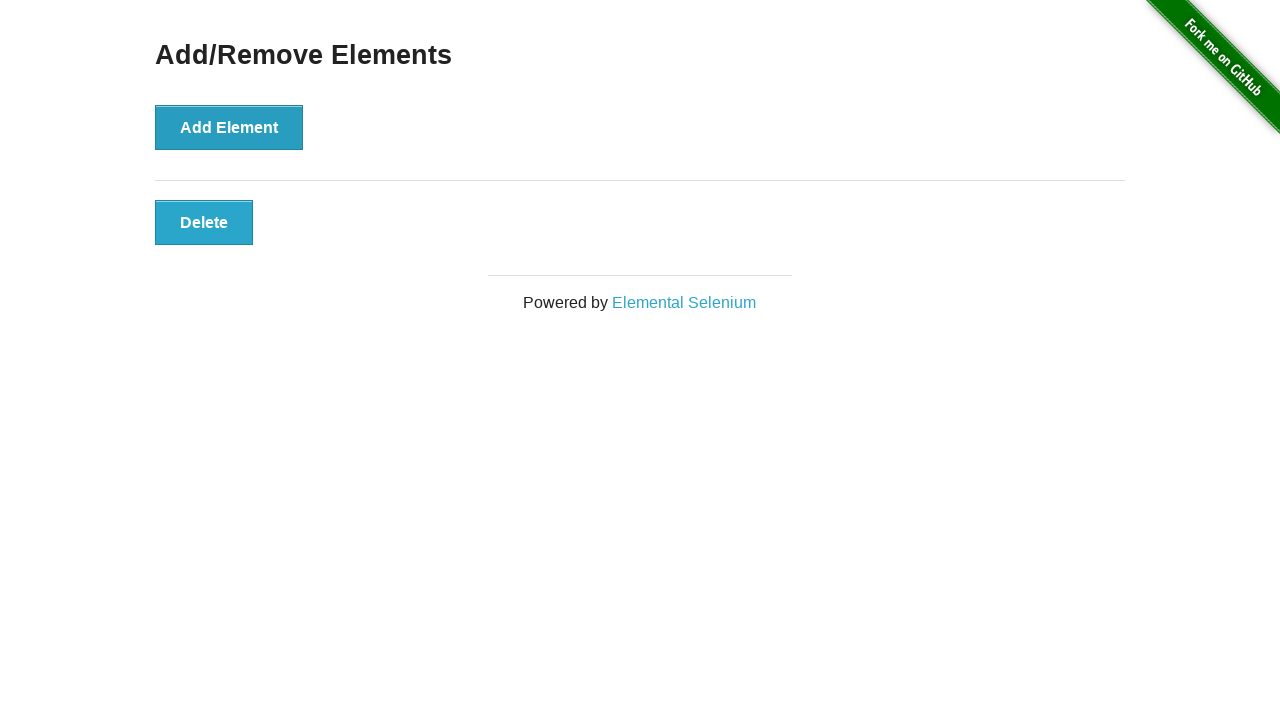

Clicked Add Element button (click 2 of 5) at (229, 127) on xpath=//button[text()='Add Element']
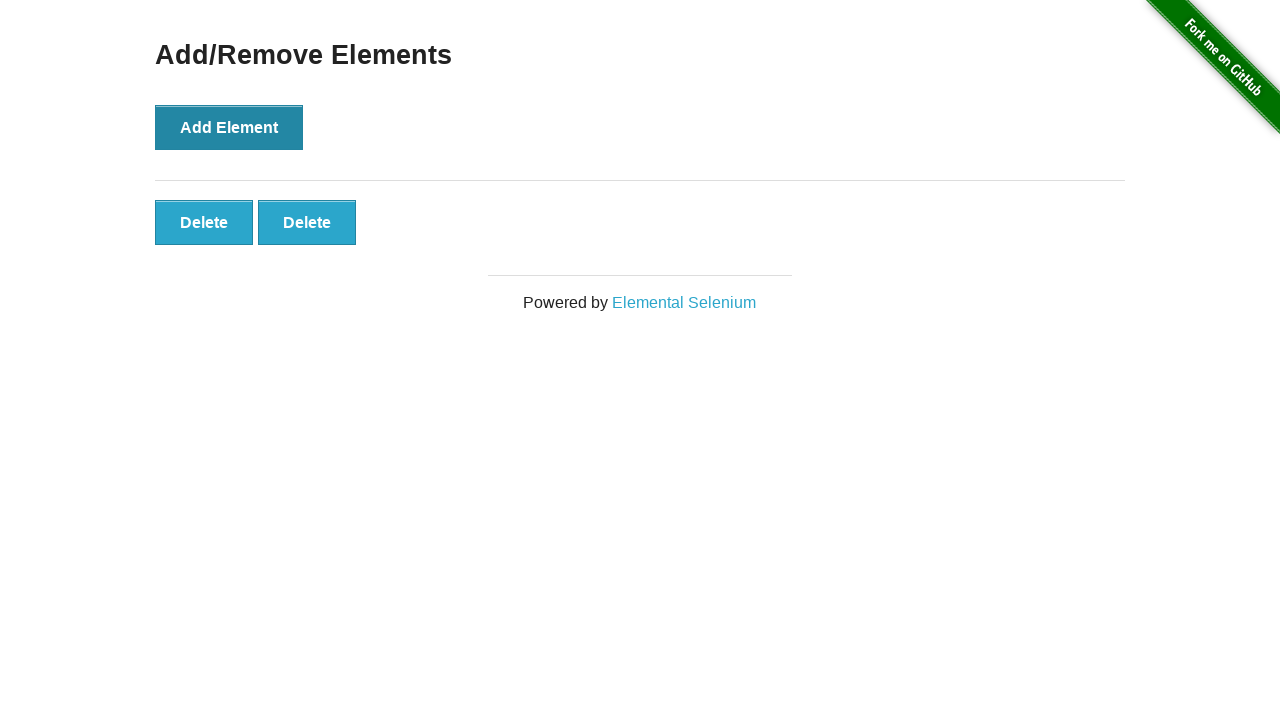

Clicked Add Element button (click 3 of 5) at (229, 127) on xpath=//button[text()='Add Element']
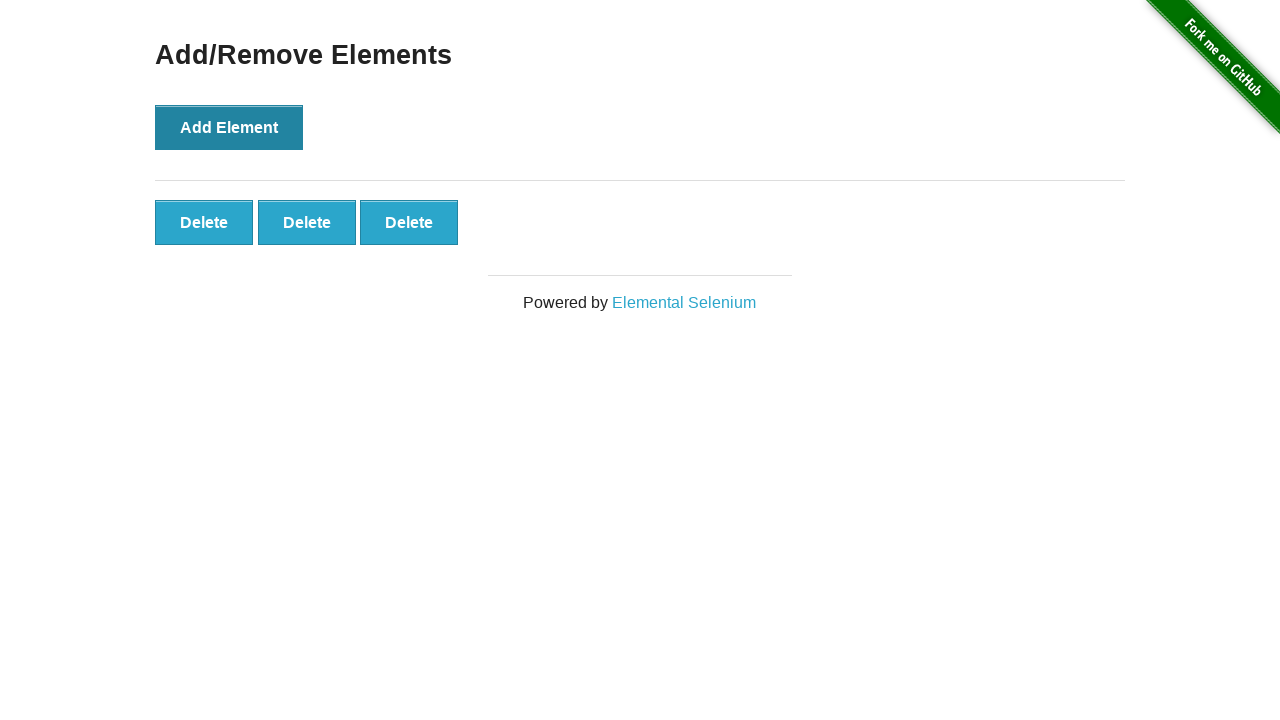

Clicked Add Element button (click 4 of 5) at (229, 127) on xpath=//button[text()='Add Element']
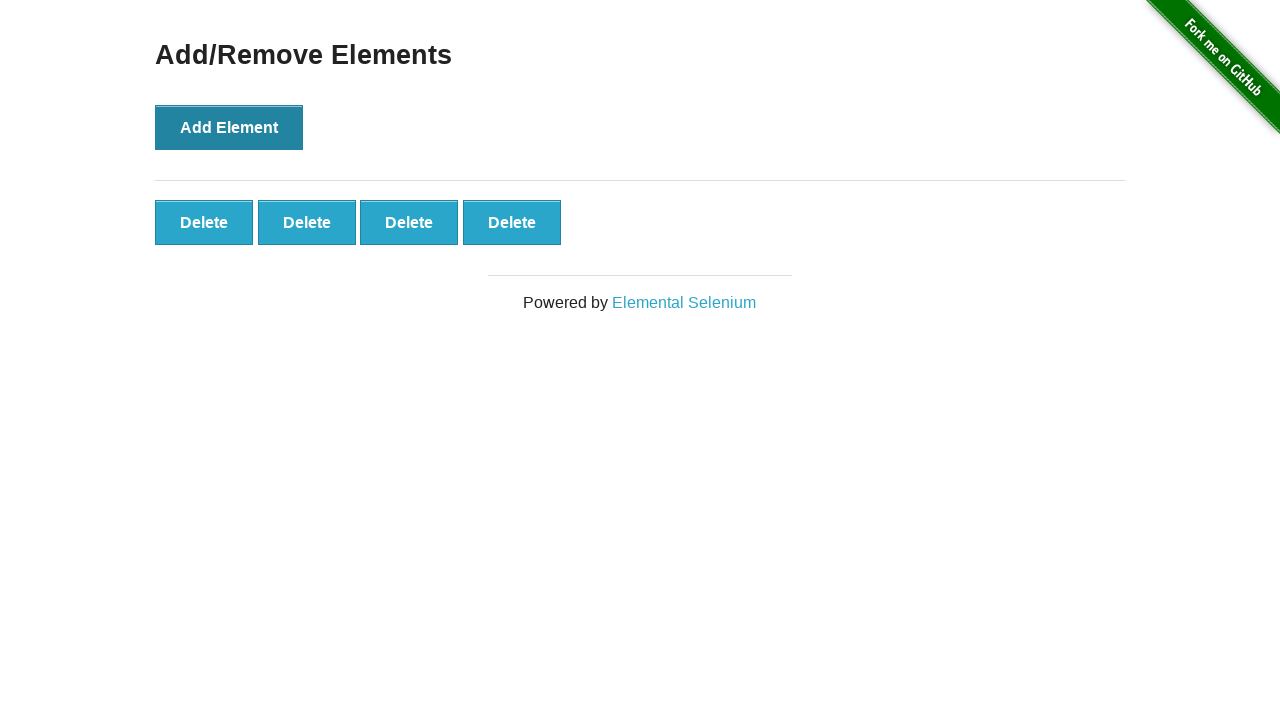

Clicked Add Element button (click 5 of 5) at (229, 127) on xpath=//button[text()='Add Element']
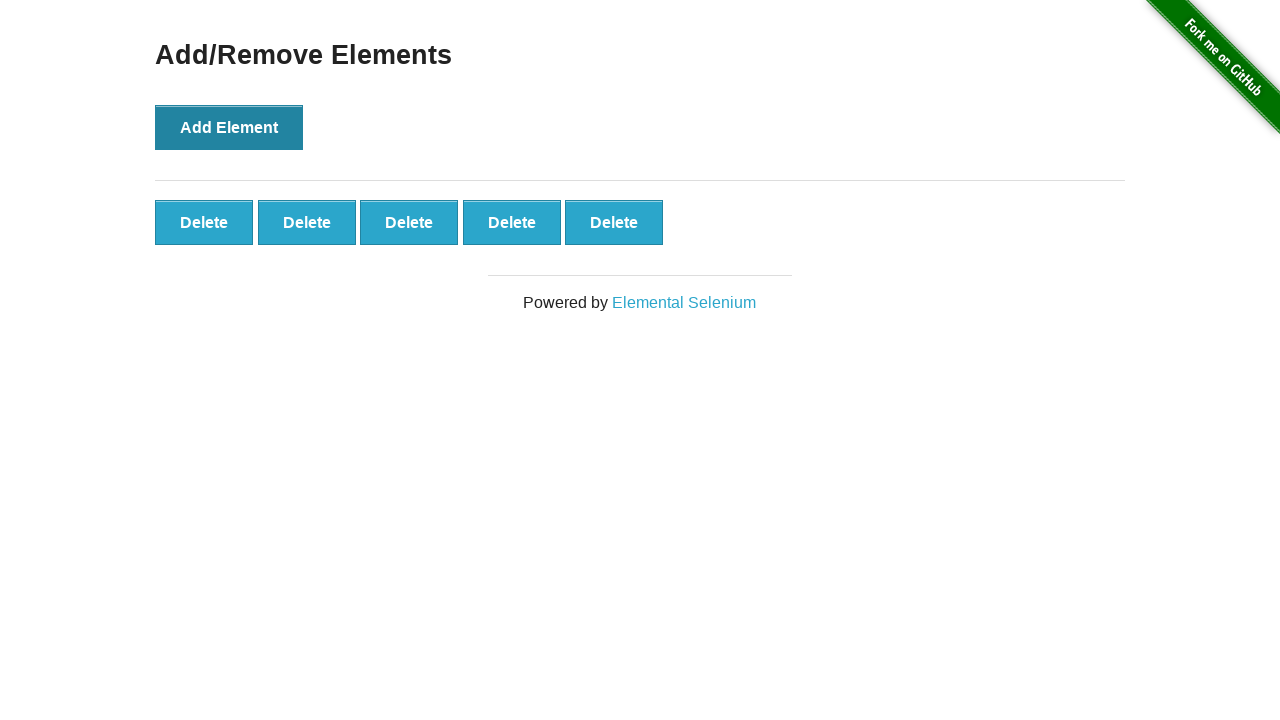

Added elements are now visible
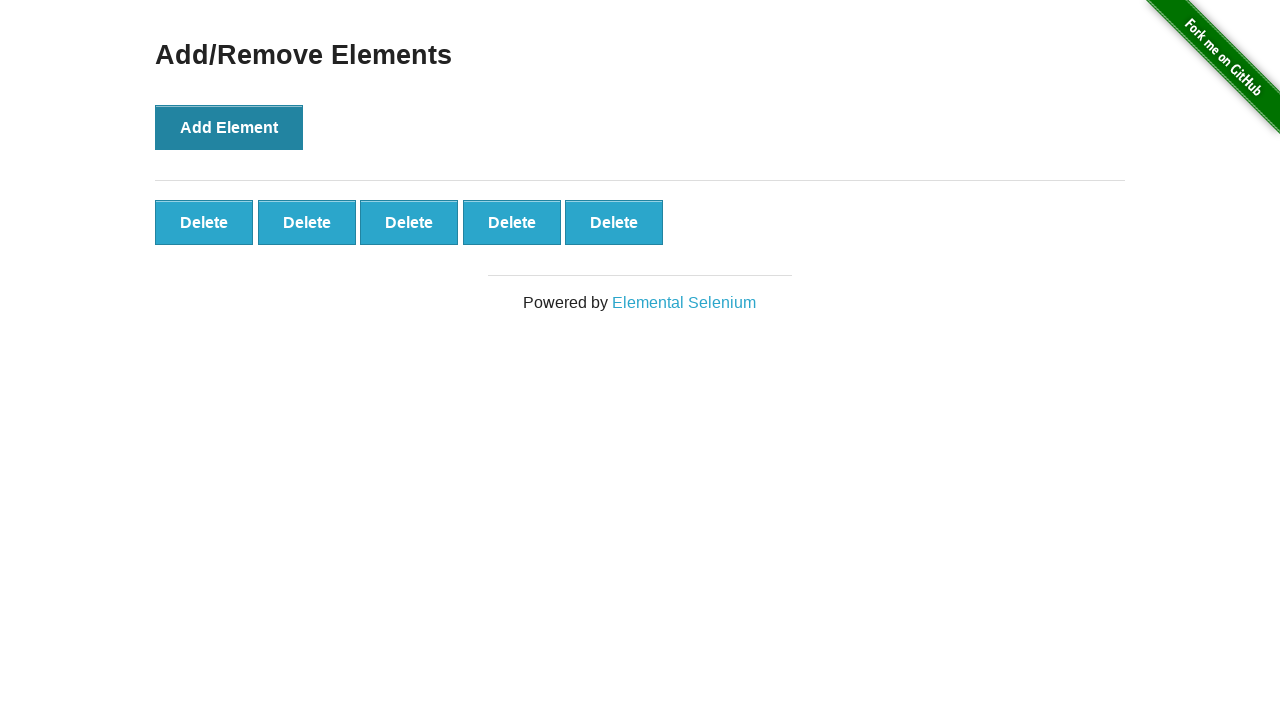

Clicked Delete button to remove element (delete 1 of 2) at (204, 222) on xpath=//div[@id='elements']/button[@class='added-manually'] >> nth=0
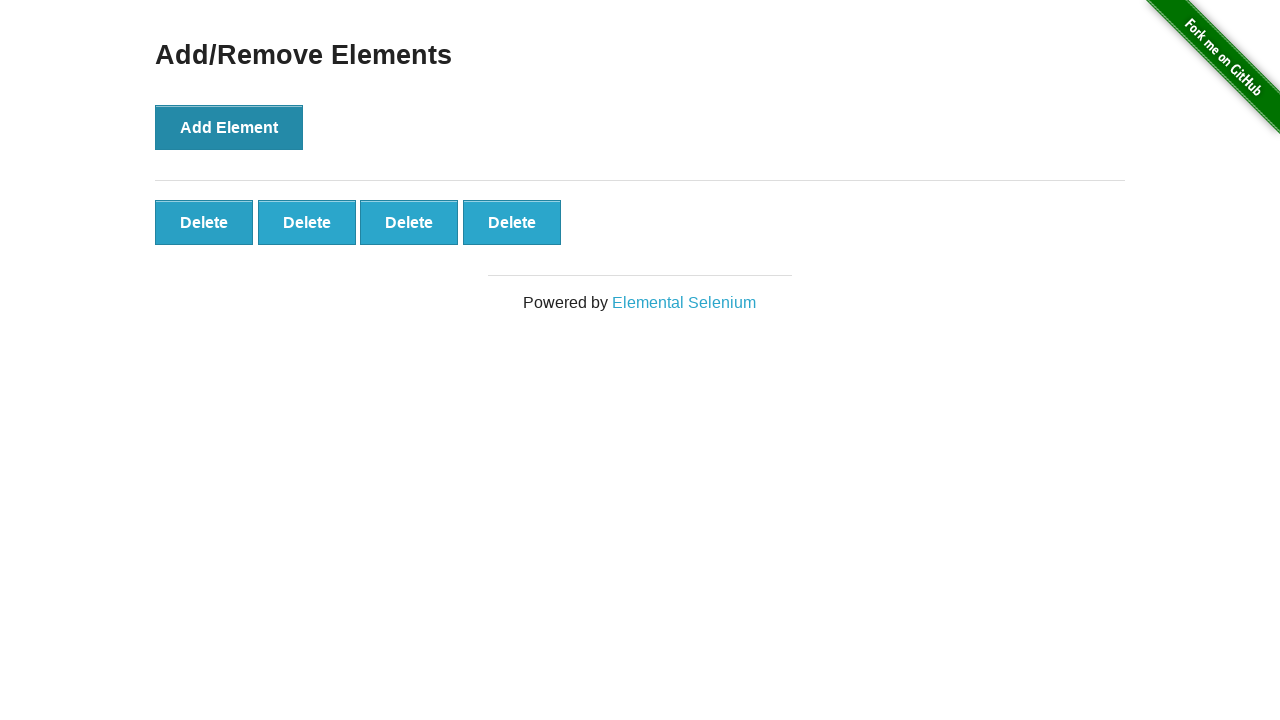

Clicked Delete button to remove element (delete 2 of 2) at (204, 222) on xpath=//div[@id='elements']/button[@class='added-manually'] >> nth=0
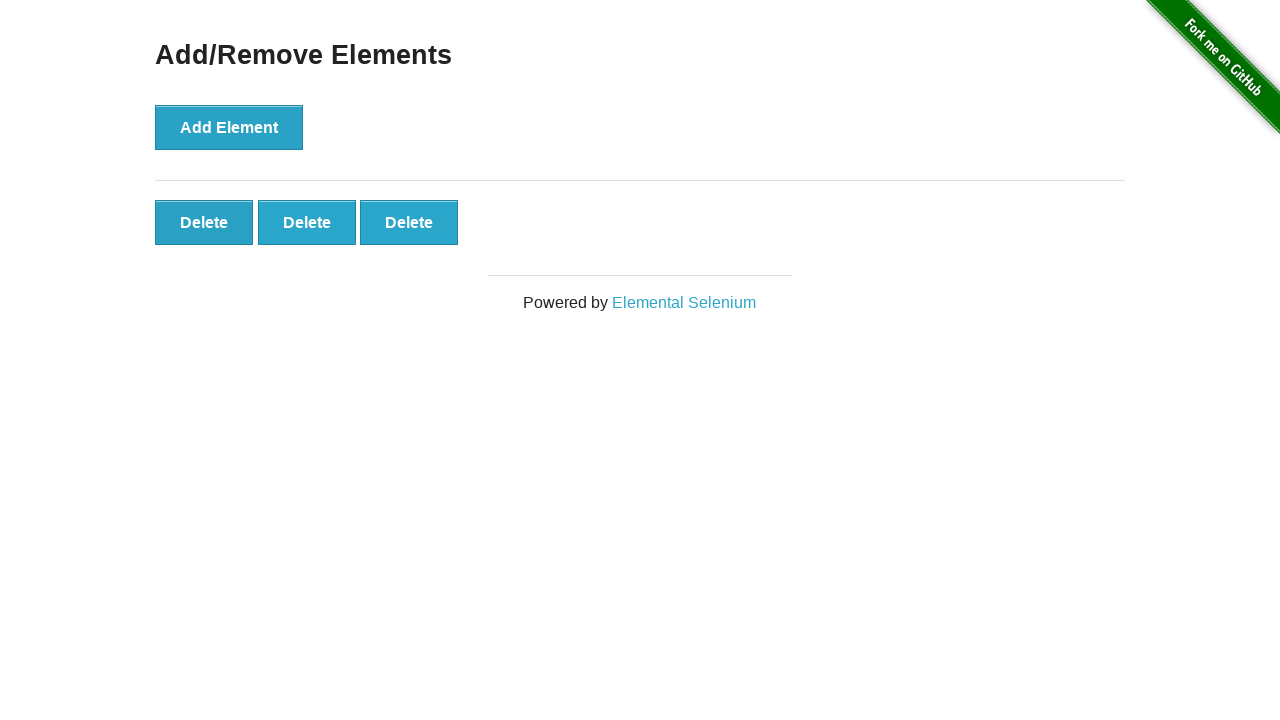

Verified remaining elements are visible (3 elements should remain)
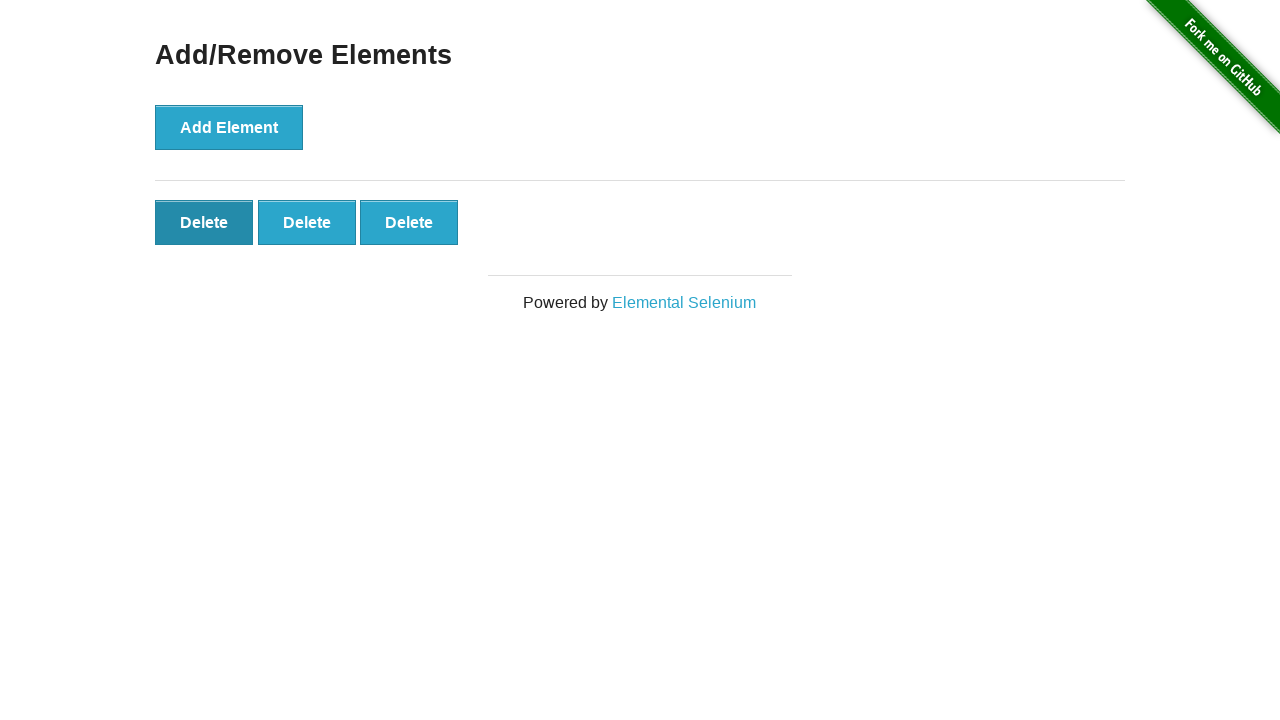

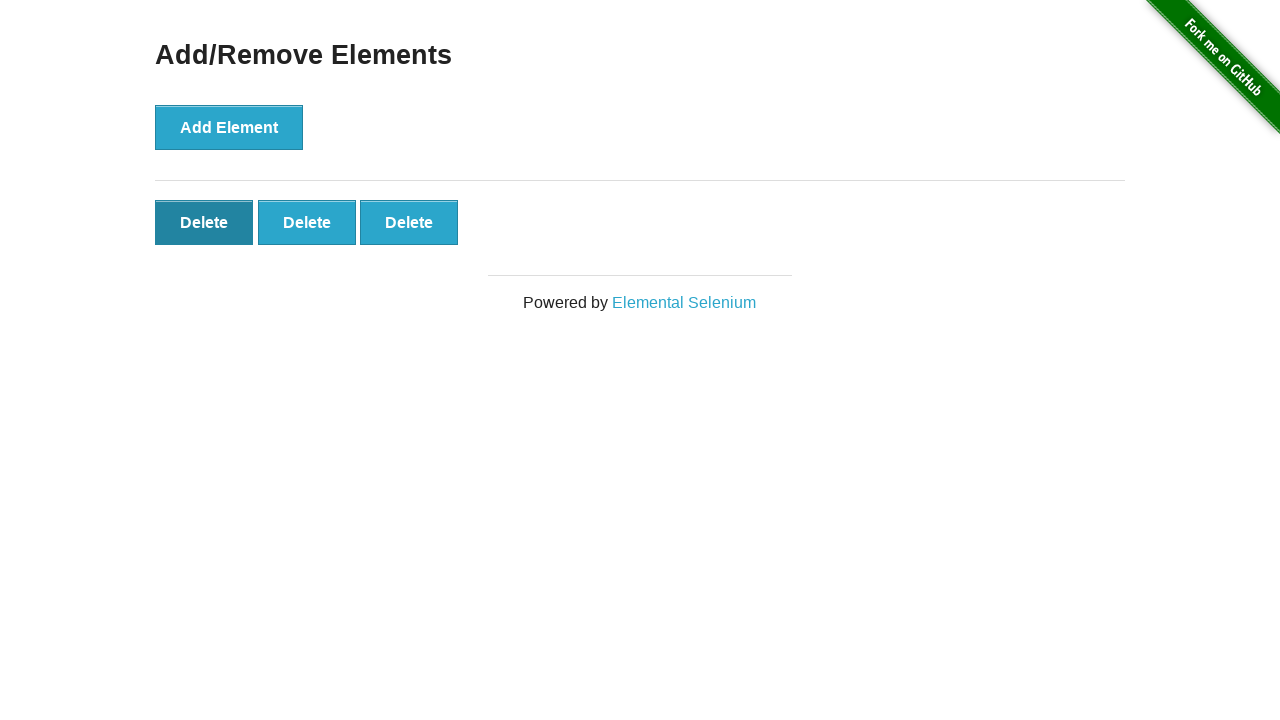